Tests successful product review submission by filling the review form with valid text and verifying success message

Starting URL: http://opencart.abstracta.us/index.php?route=product/product&product_id=40

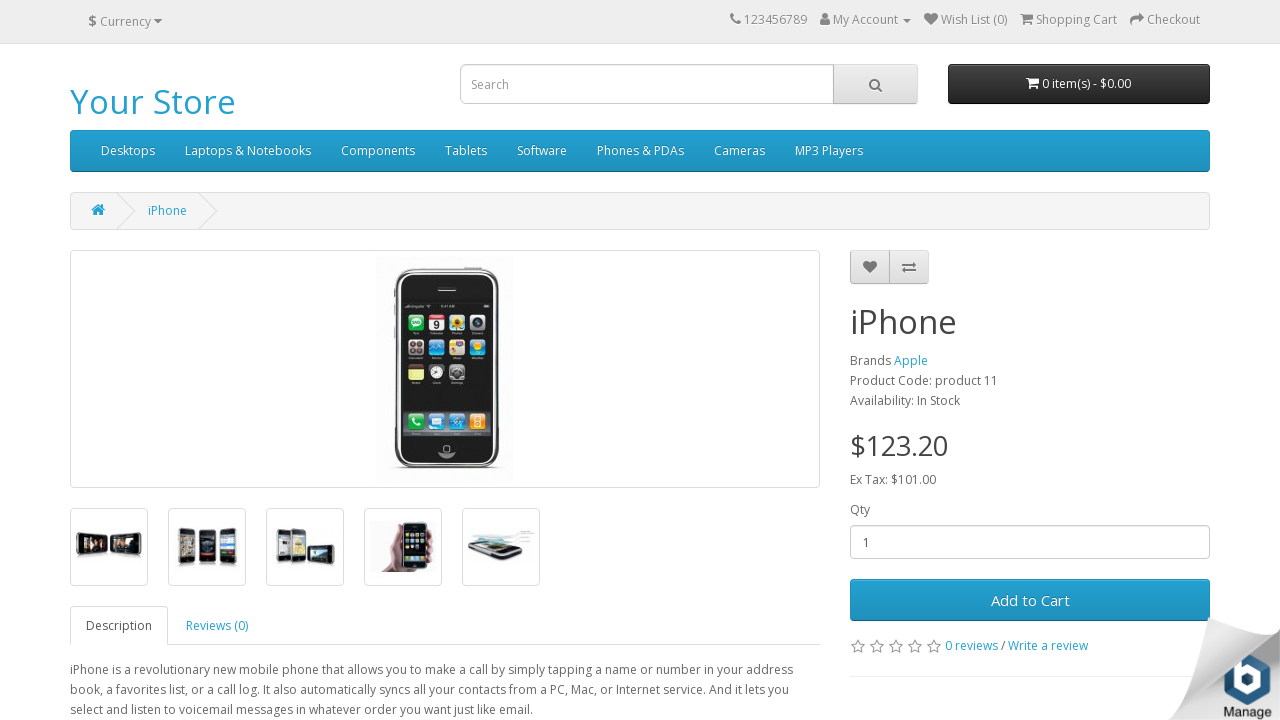

Clicked to open reviews section at (217, 626) on a[href='#tab-review']
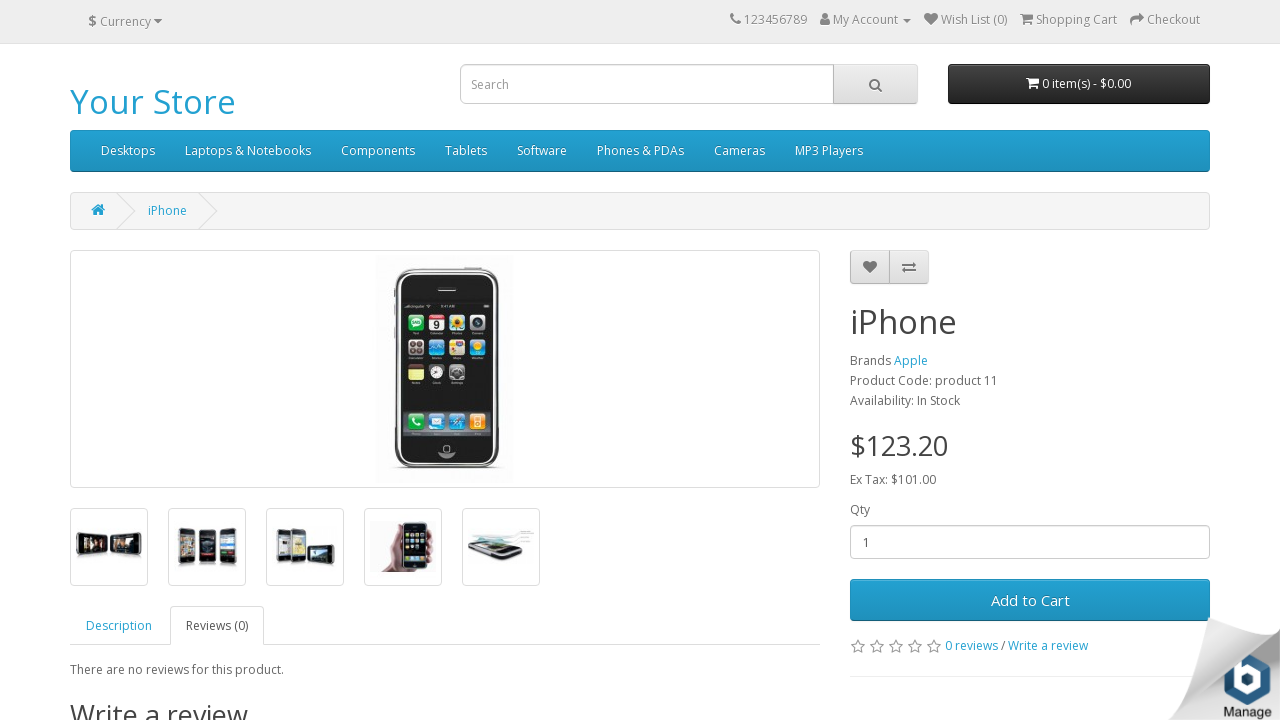

Filled reviewer name field with 'John Smith' on input[name='name']
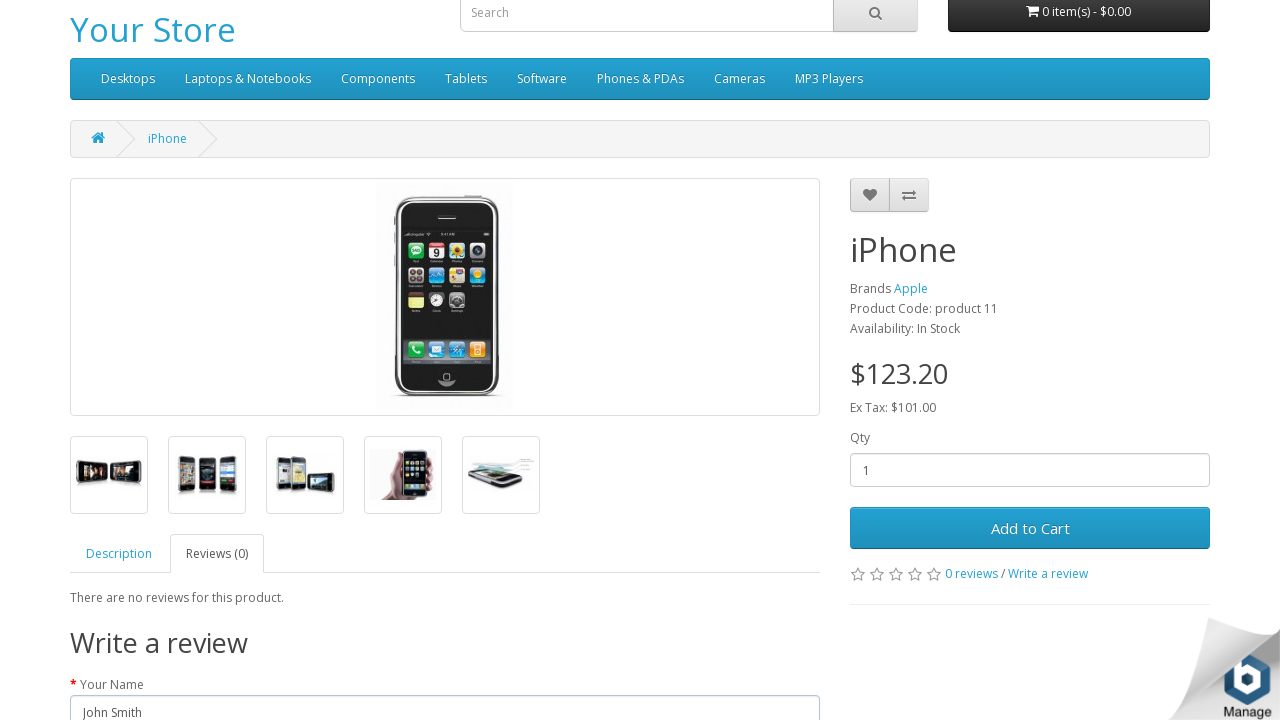

Filled review text field with valid review content on textarea[name='text']
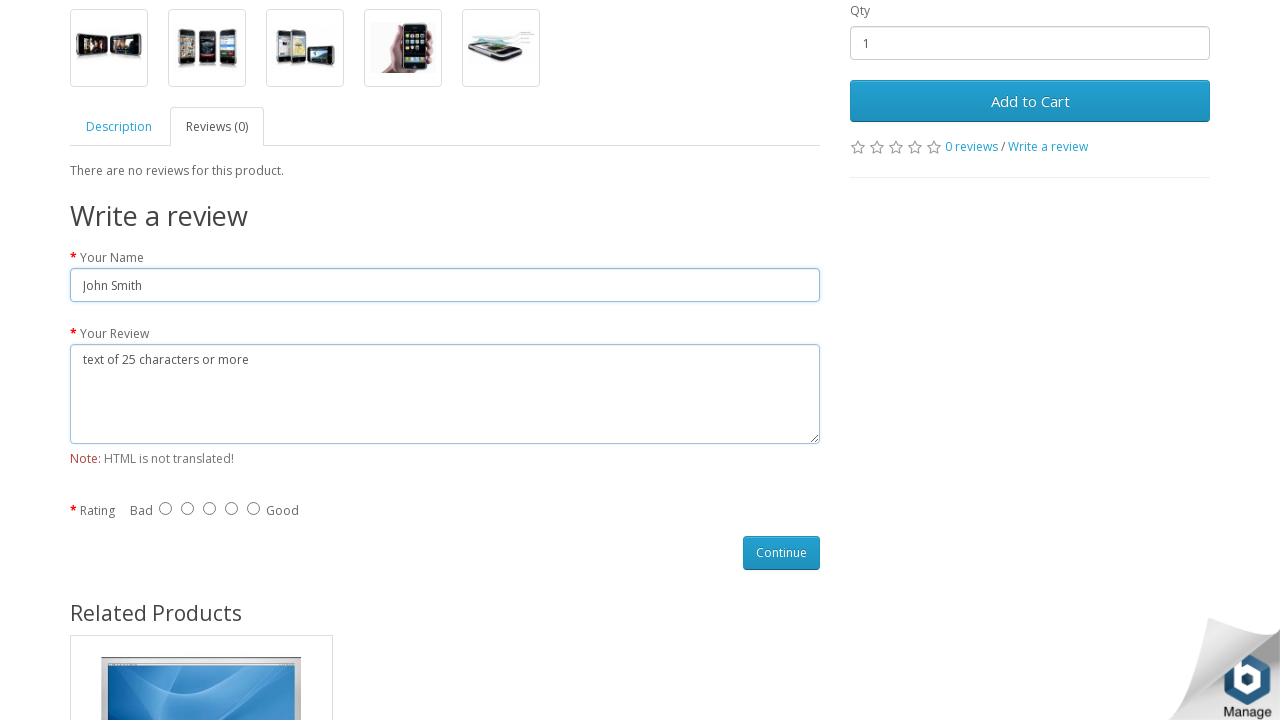

Selected 5-star rating at (254, 508) on input[name='rating'][value='5']
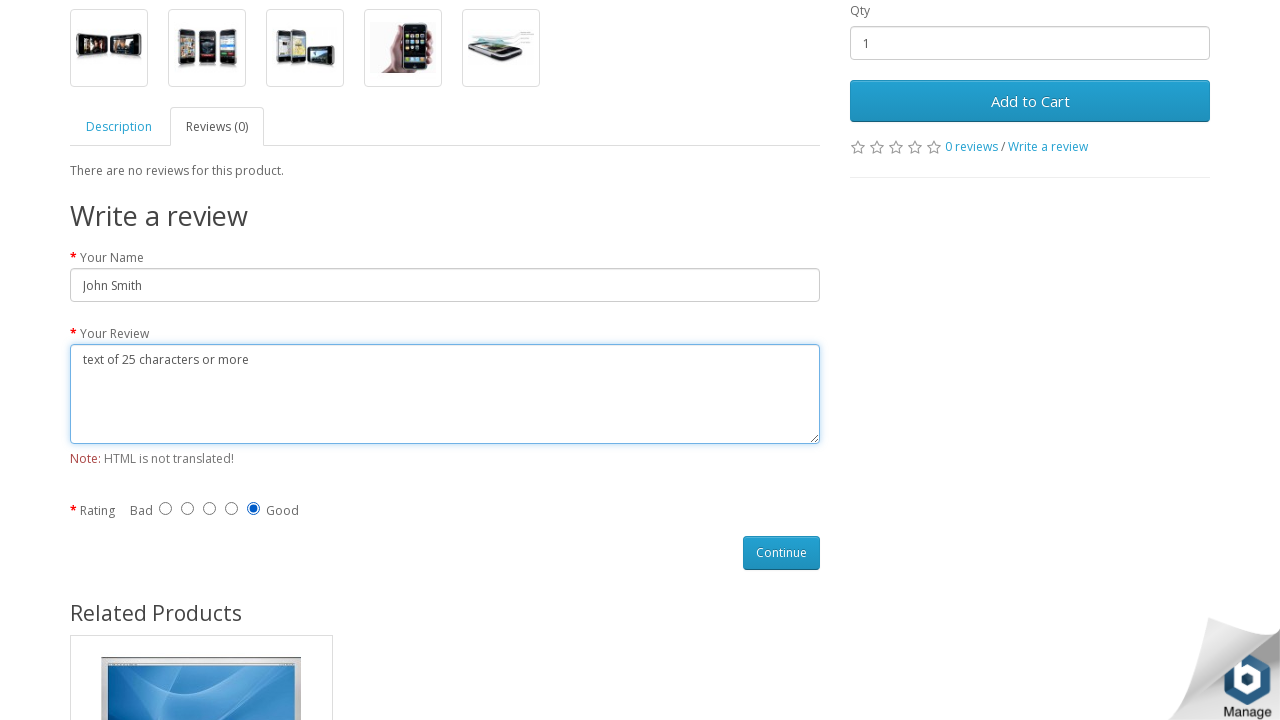

Clicked submit button to submit review at (782, 553) on button#button-review
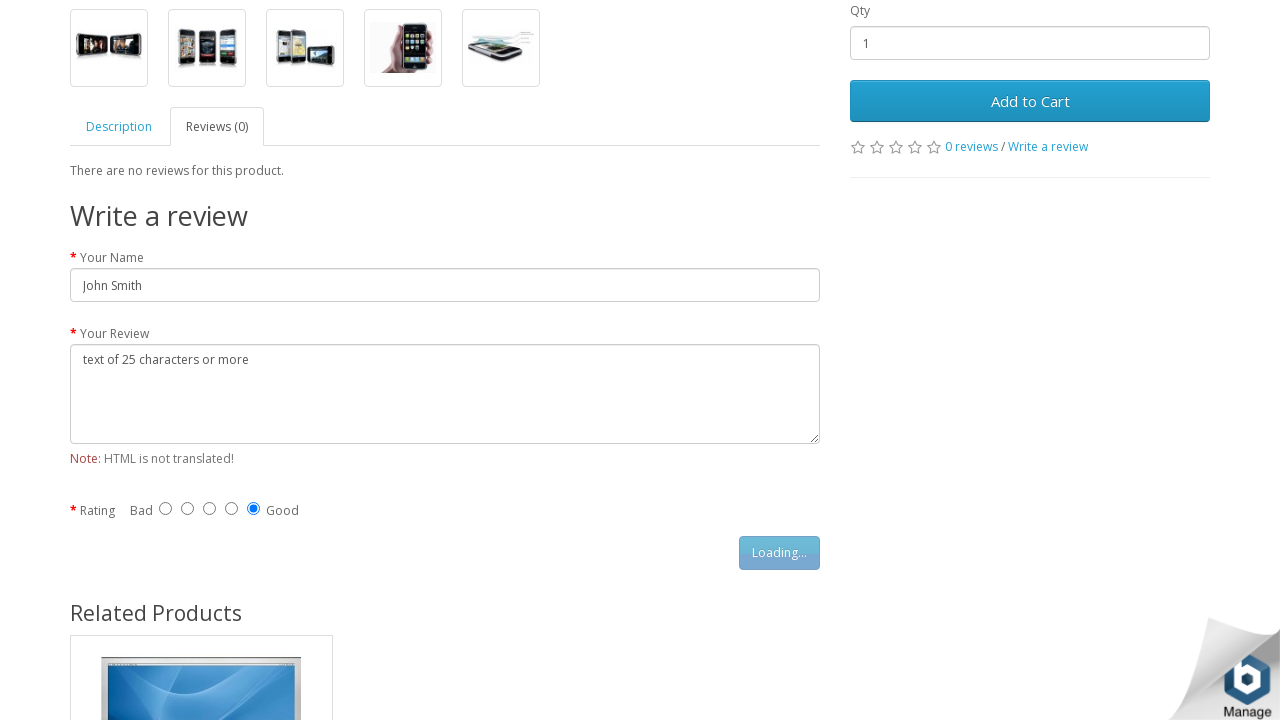

Success message appeared confirming review submission
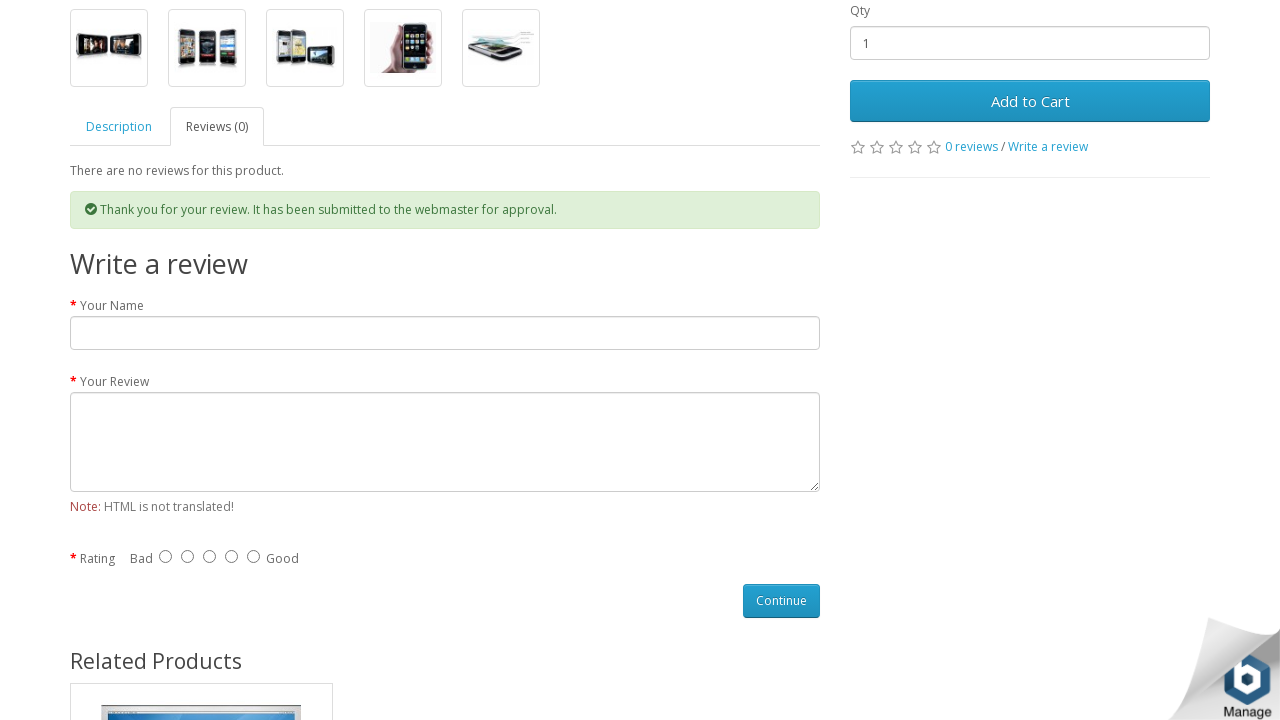

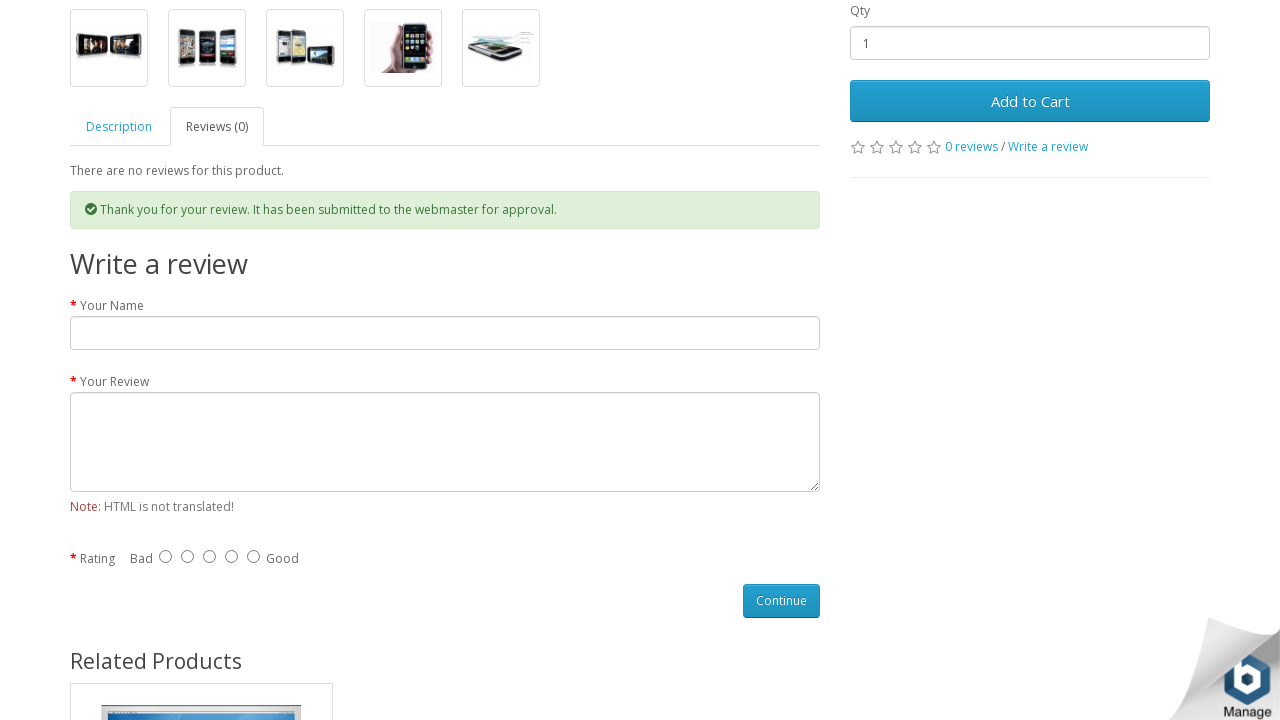